Verifies that the "Log In" button on the NextBaseCRM login page displays the expected text "Log In" by checking the button's value attribute.

Starting URL: https://login1.nextbasecrm.com/

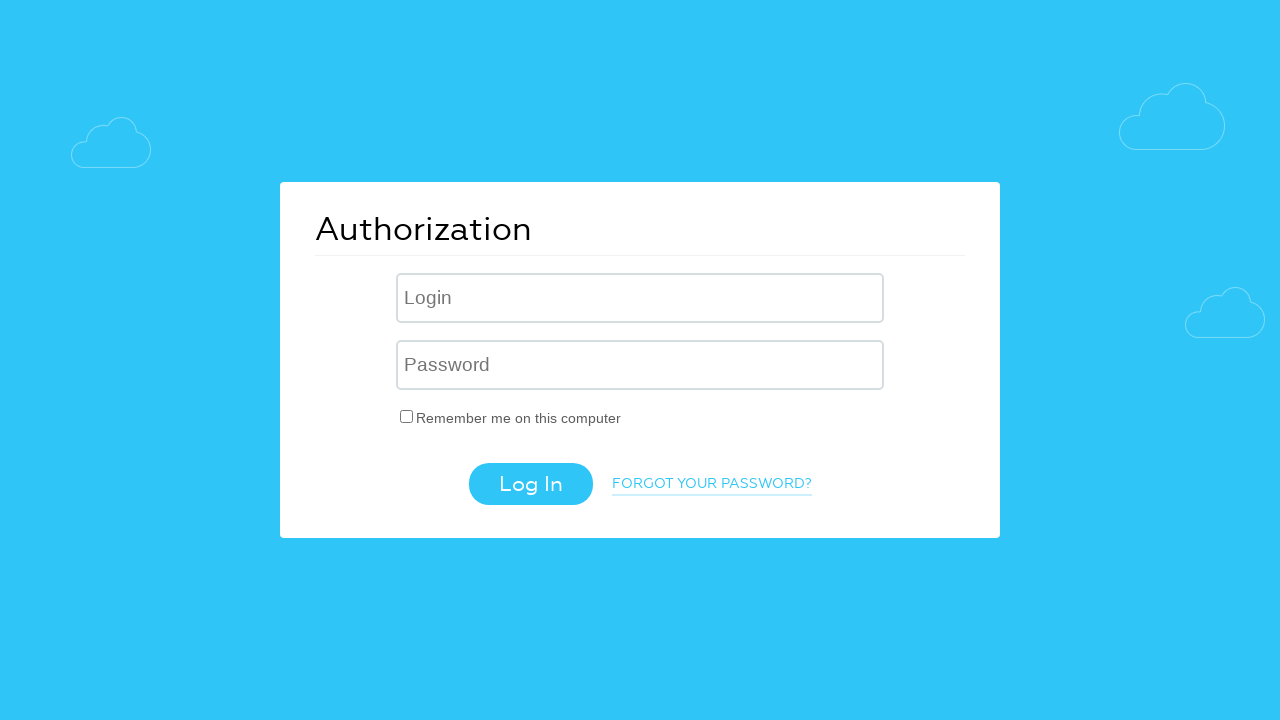

Navigated to NextBaseCRM login page
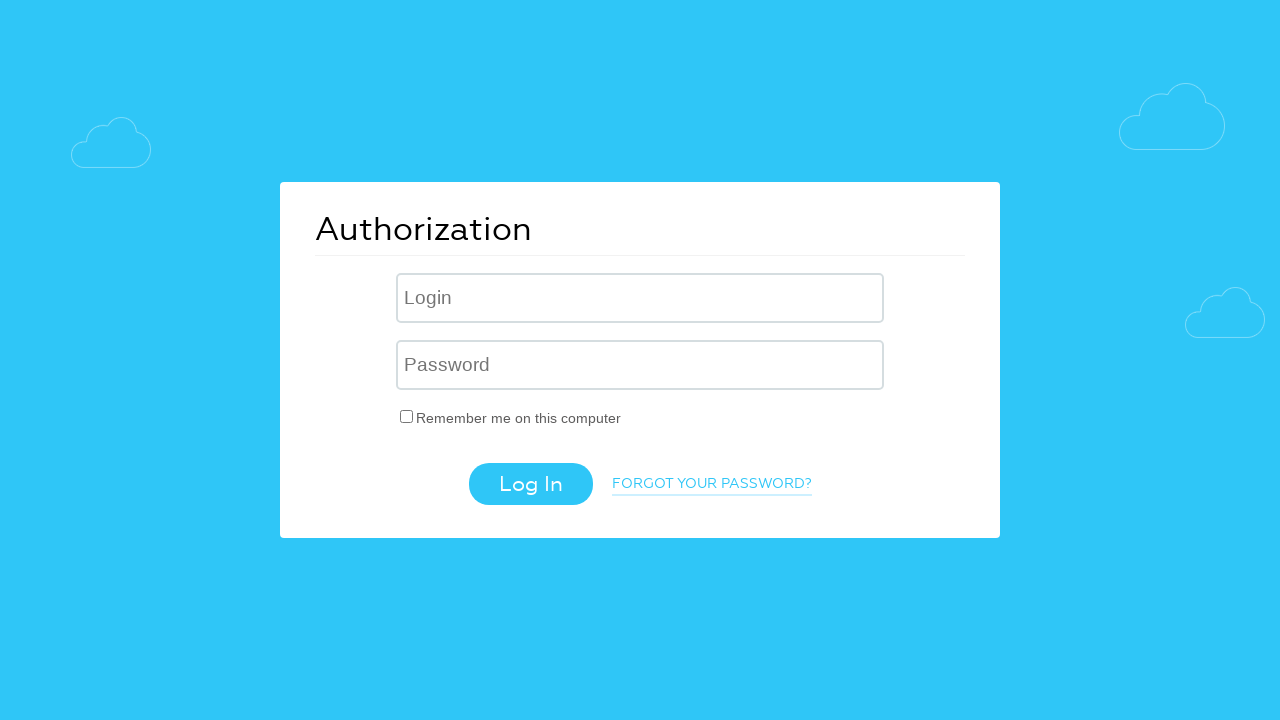

Located Log In button using CSS selector
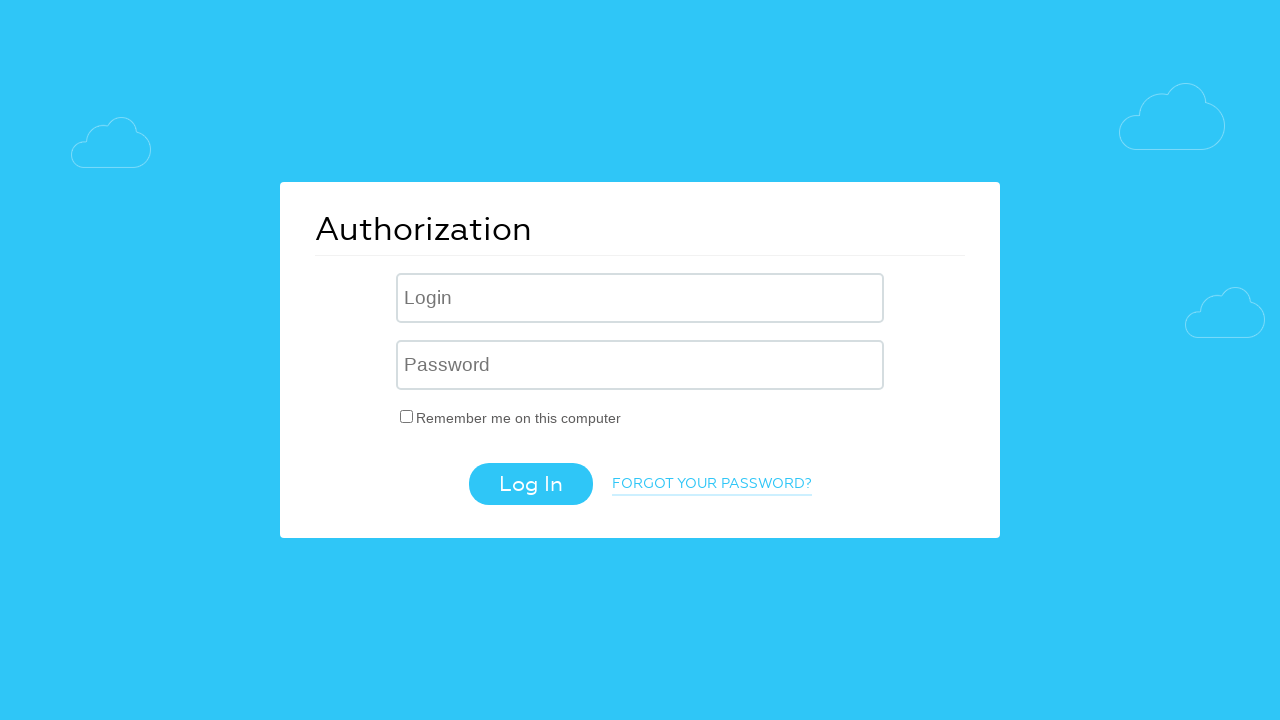

Log In button is visible
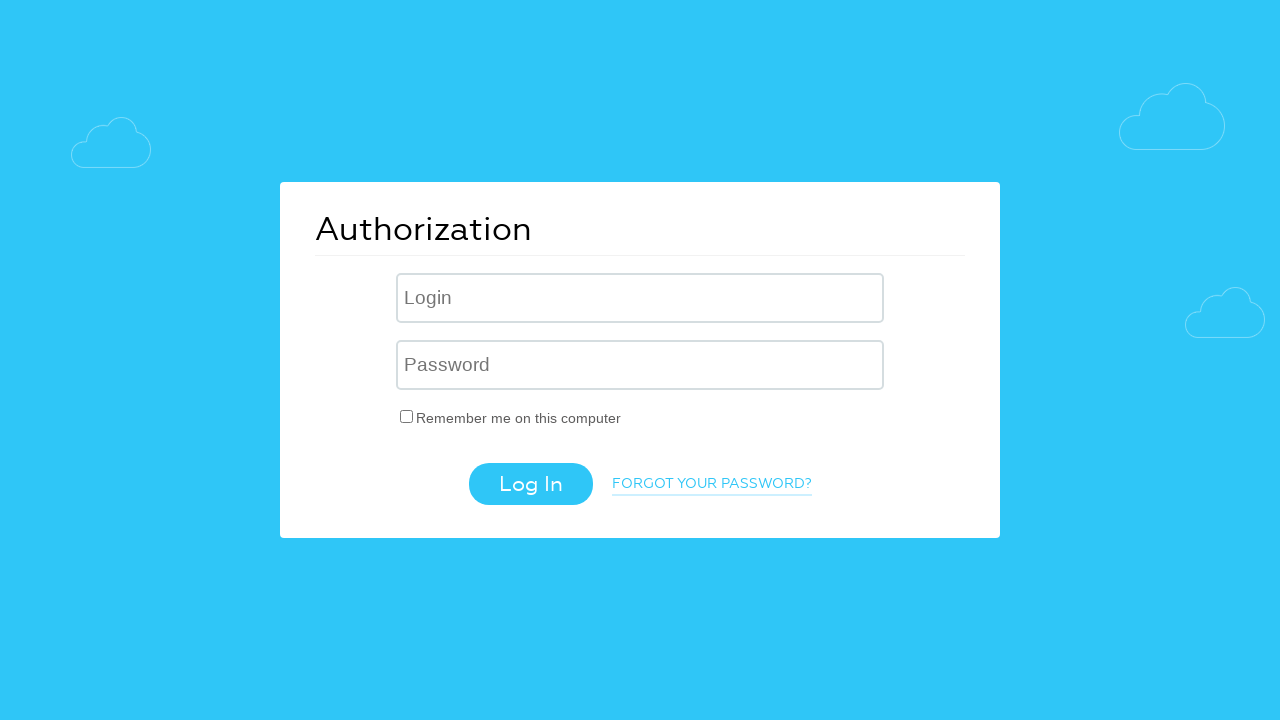

Retrieved value attribute from Log In button
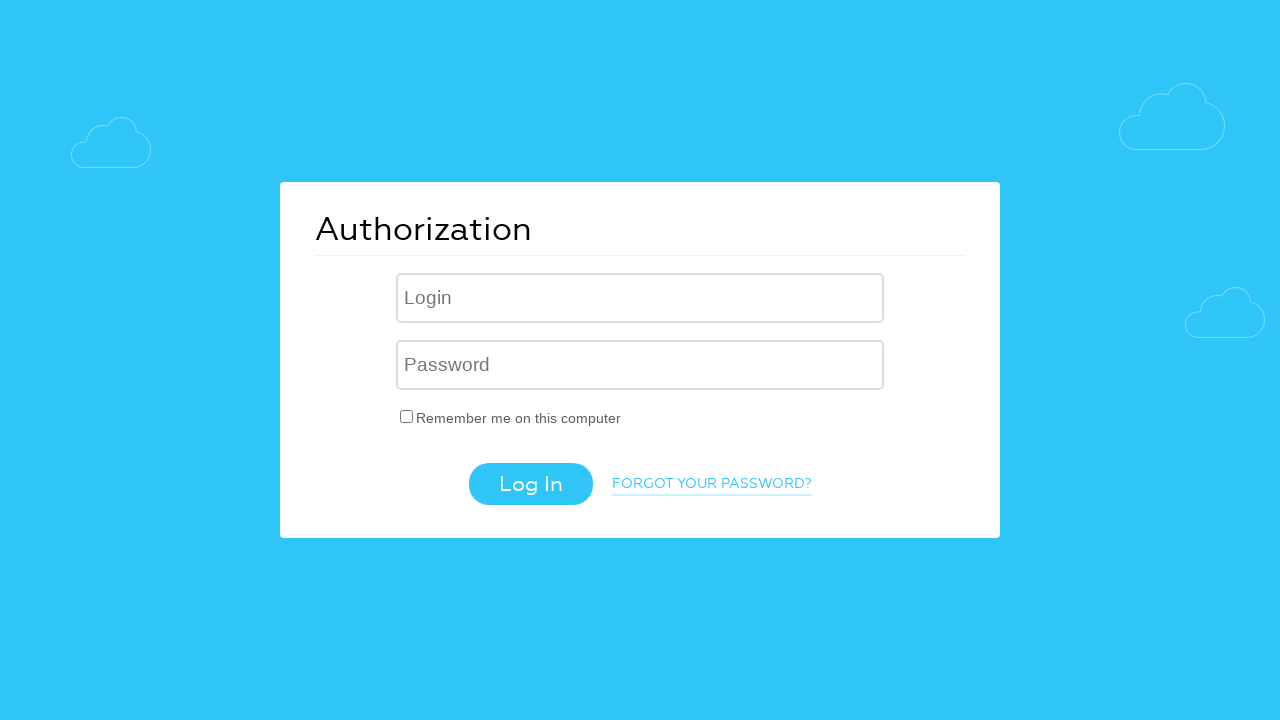

Verified Log In button text matches expected value: 'Log In'
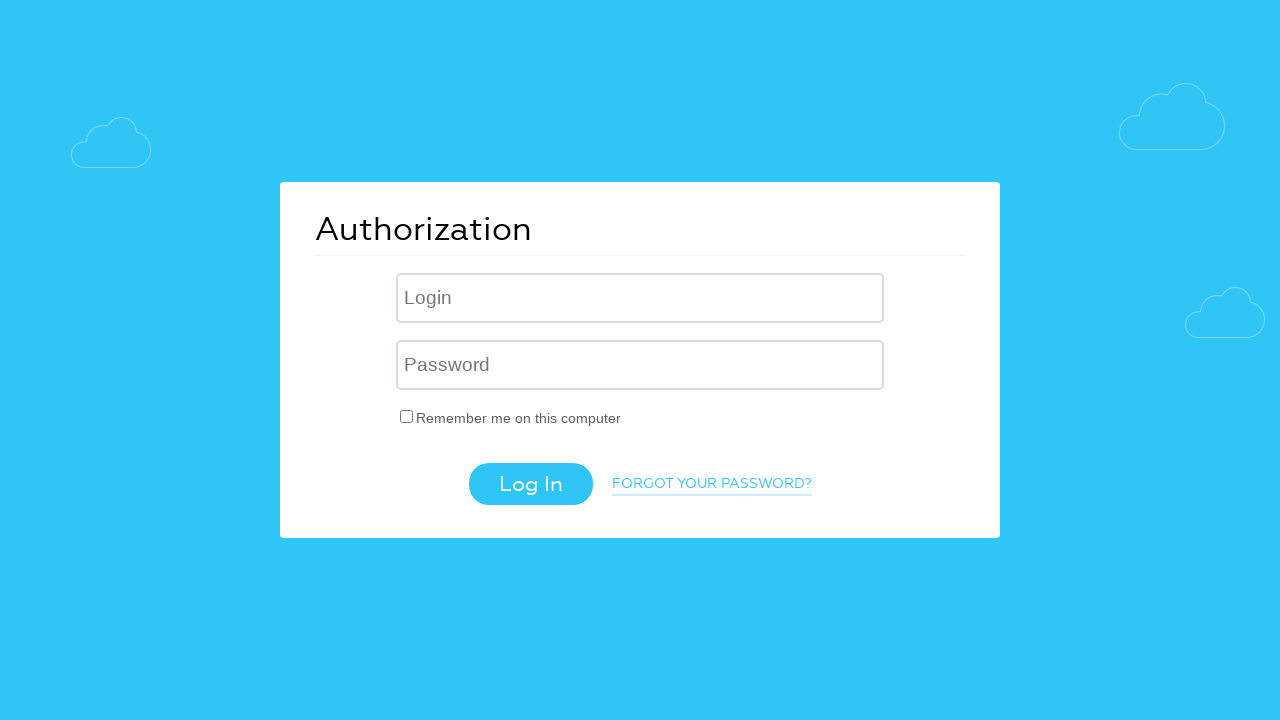

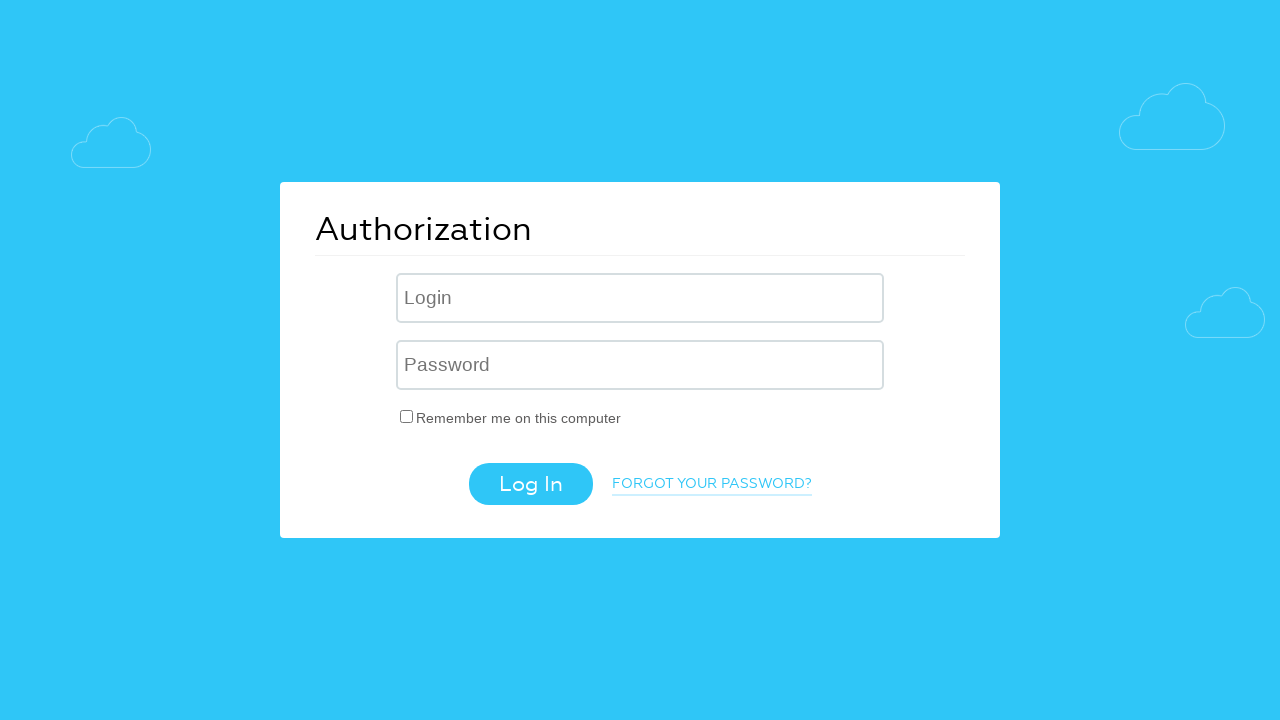